Tests basic browser navigation by visiting YouTube, navigating to another URL, going back in browser history, and refreshing the page

Starting URL: https://www.youtube.com

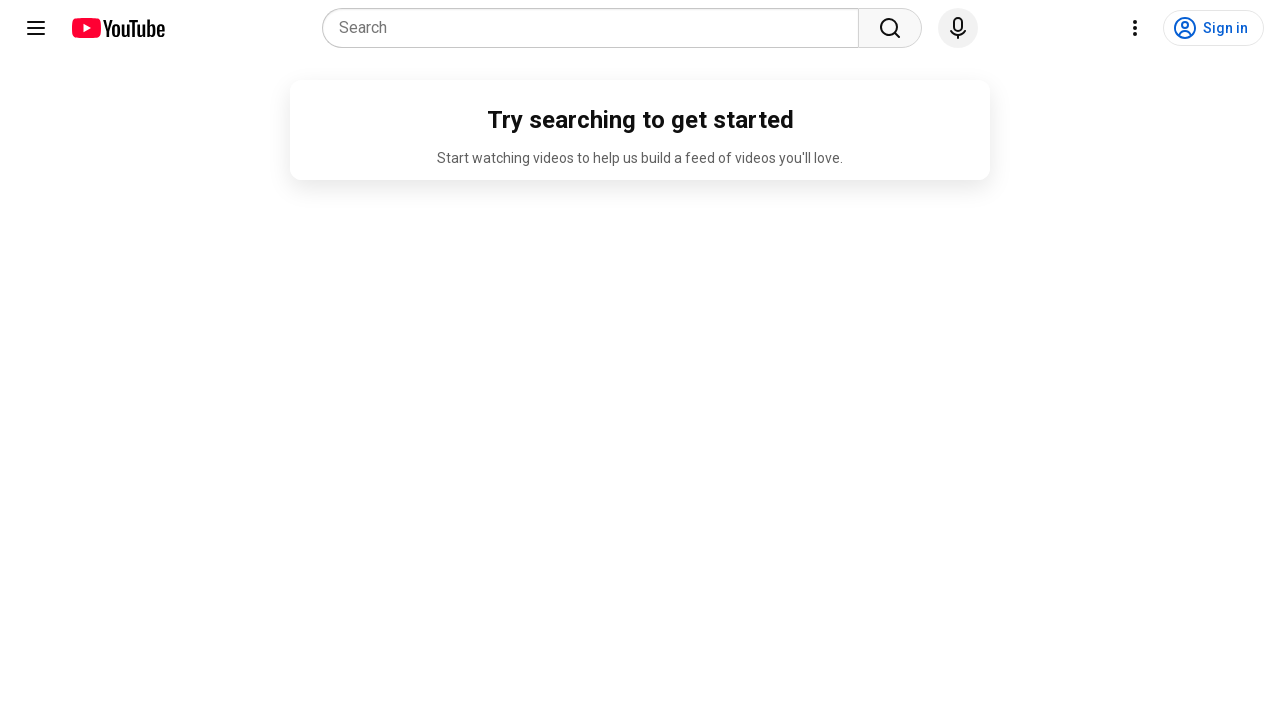

Navigated to Rahul Shetty Academy automation practice page
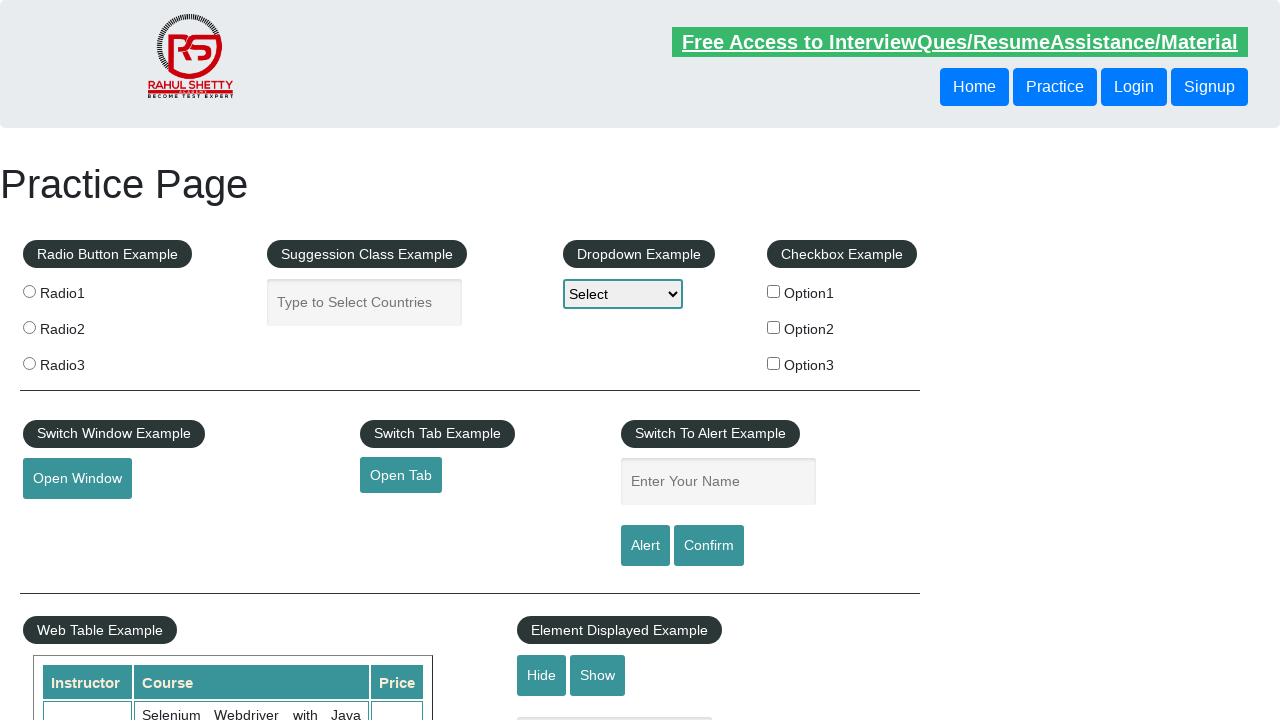

Navigated back to YouTube
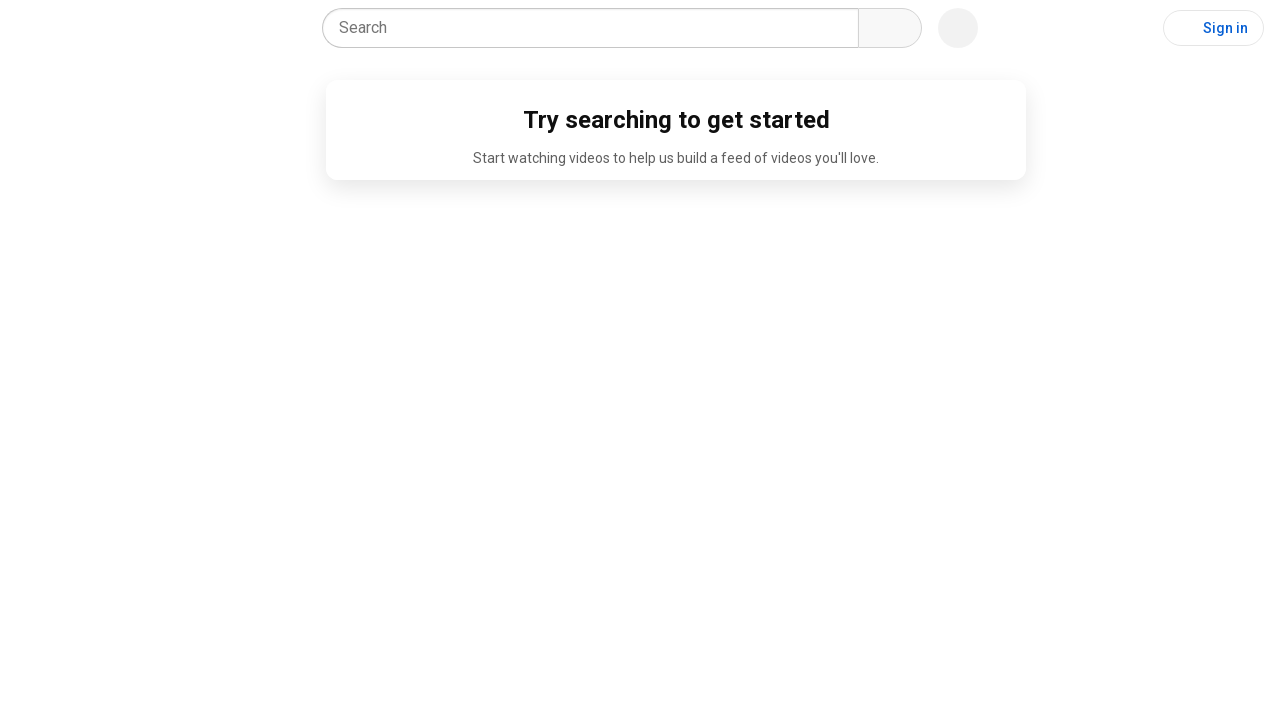

Refreshed the current page
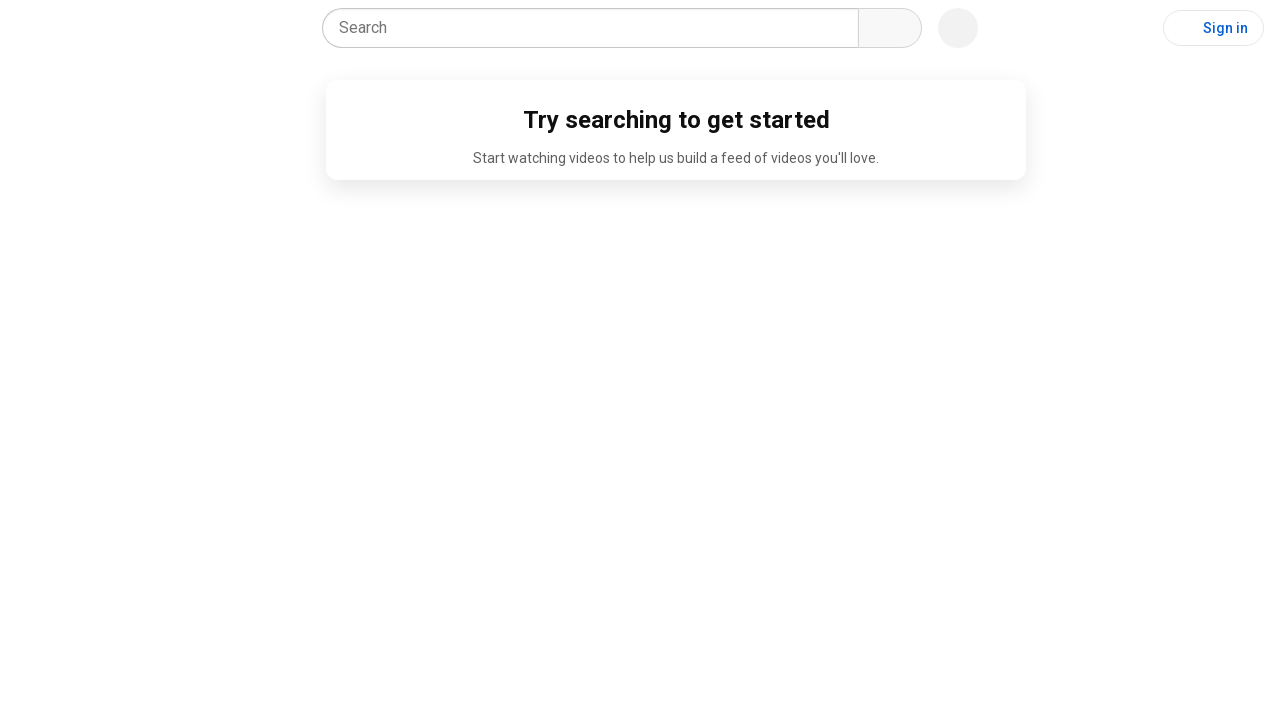

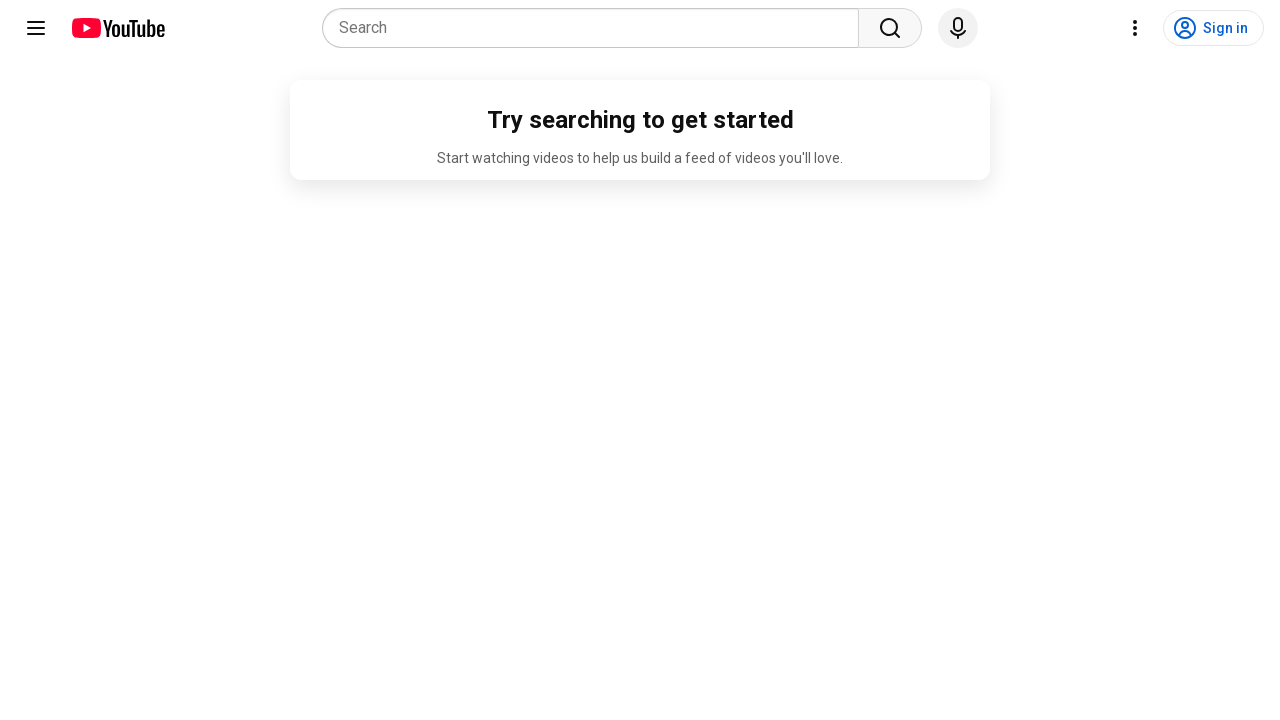